Tests un-marking items as complete by unchecking their checkboxes

Starting URL: https://demo.playwright.dev/todomvc

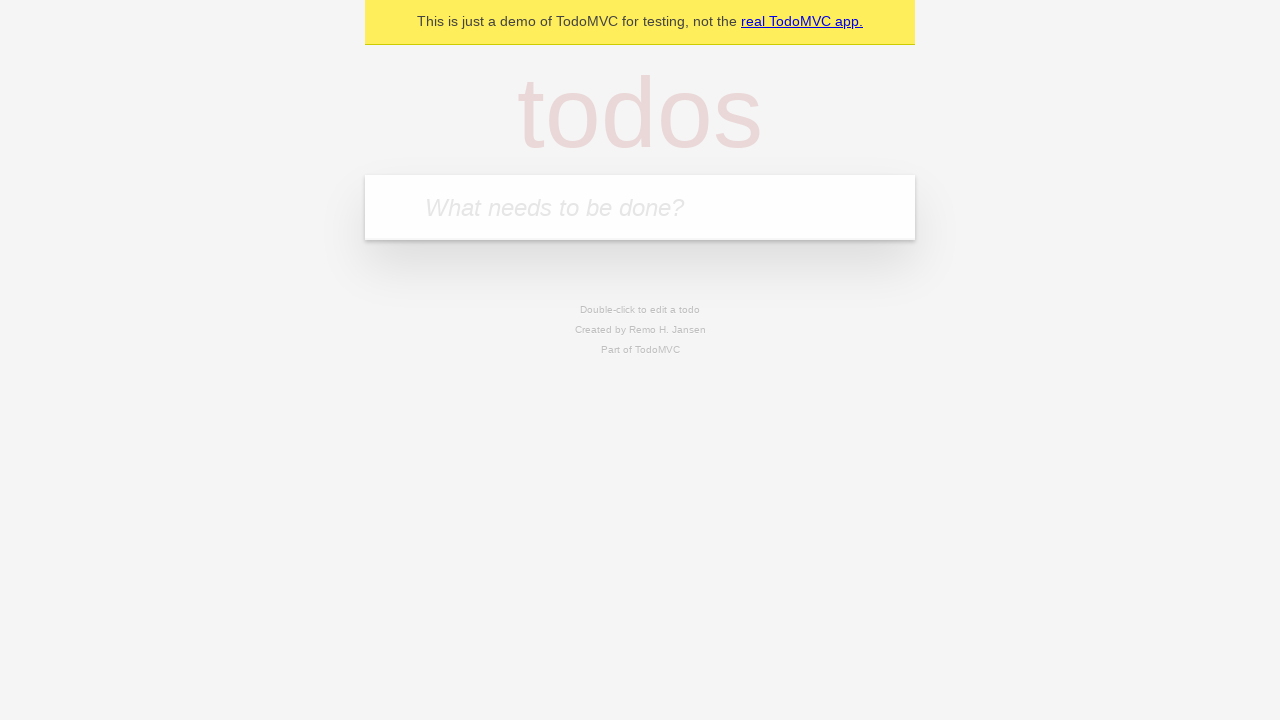

Filled todo input with 'buy some cheese' on internal:attr=[placeholder="What needs to be done?"i]
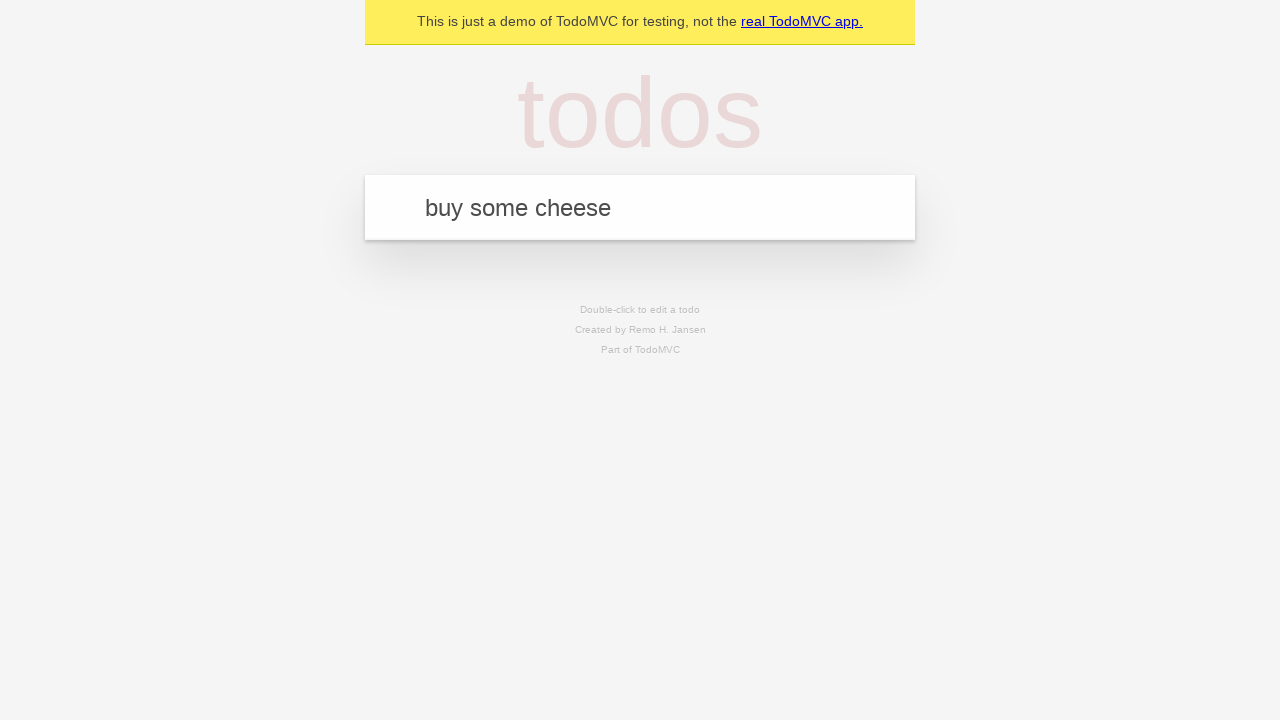

Pressed Enter to create first todo item on internal:attr=[placeholder="What needs to be done?"i]
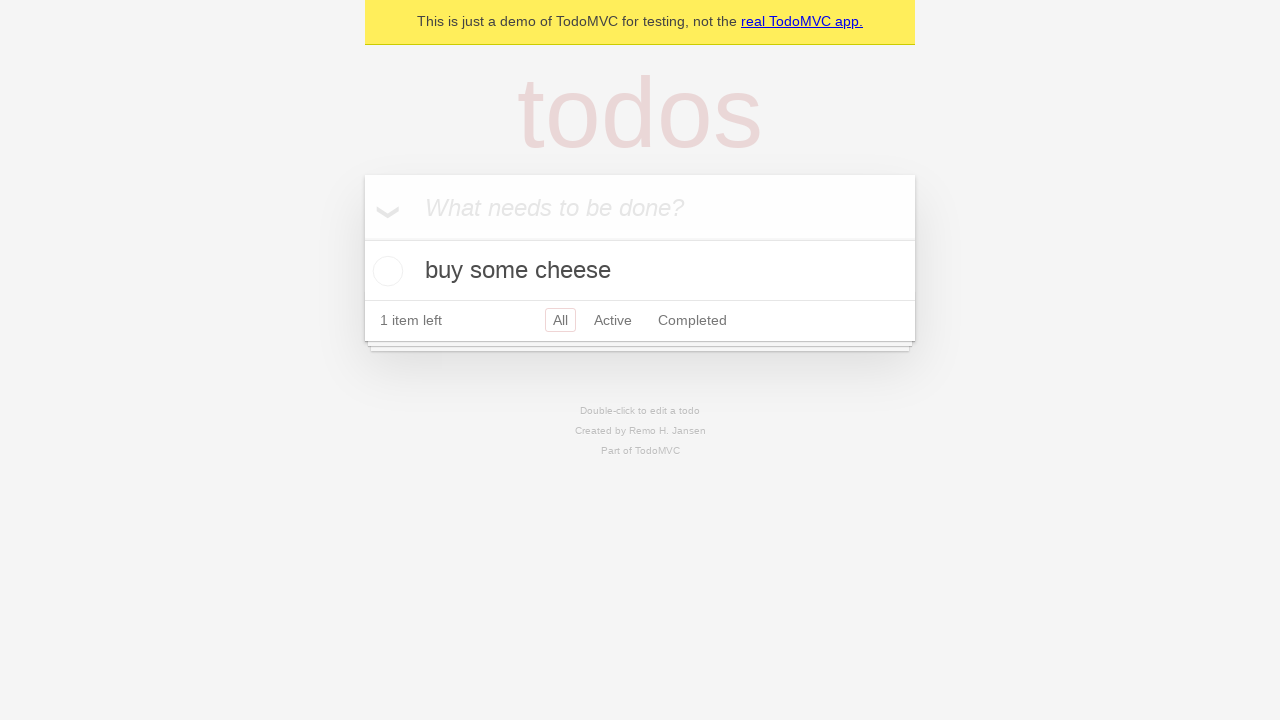

Filled todo input with 'feed the cat' on internal:attr=[placeholder="What needs to be done?"i]
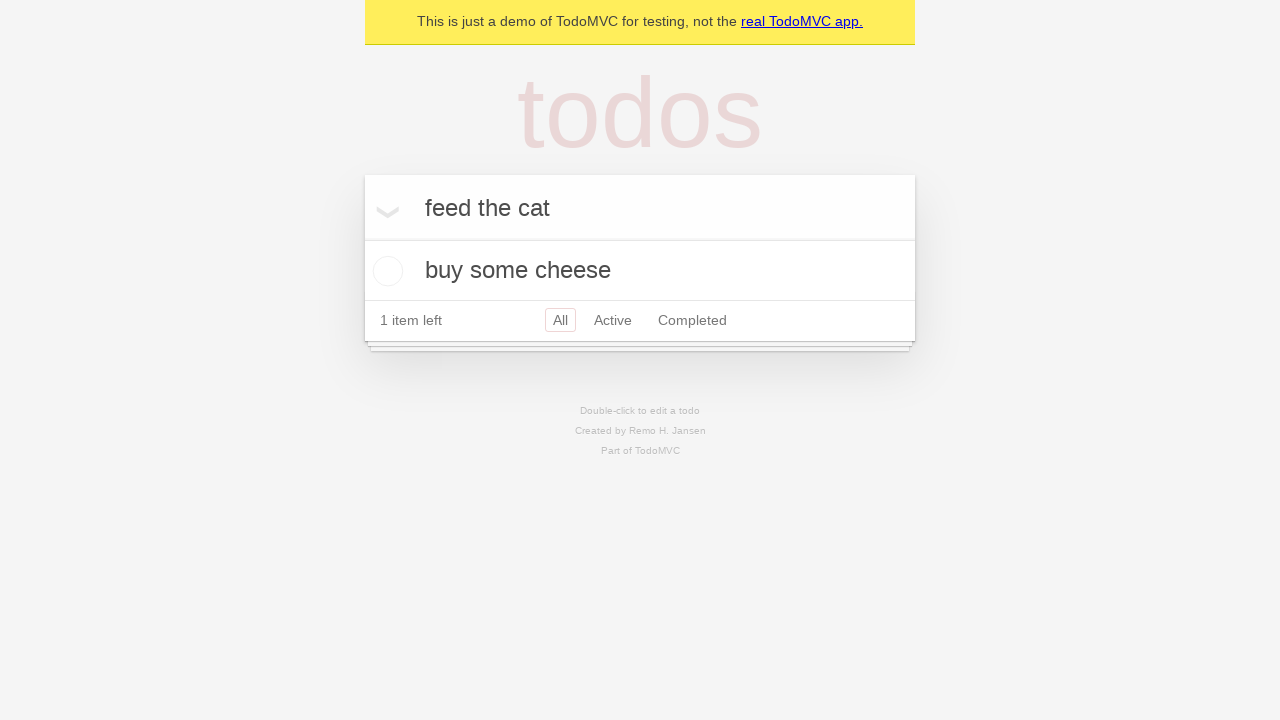

Pressed Enter to create second todo item on internal:attr=[placeholder="What needs to be done?"i]
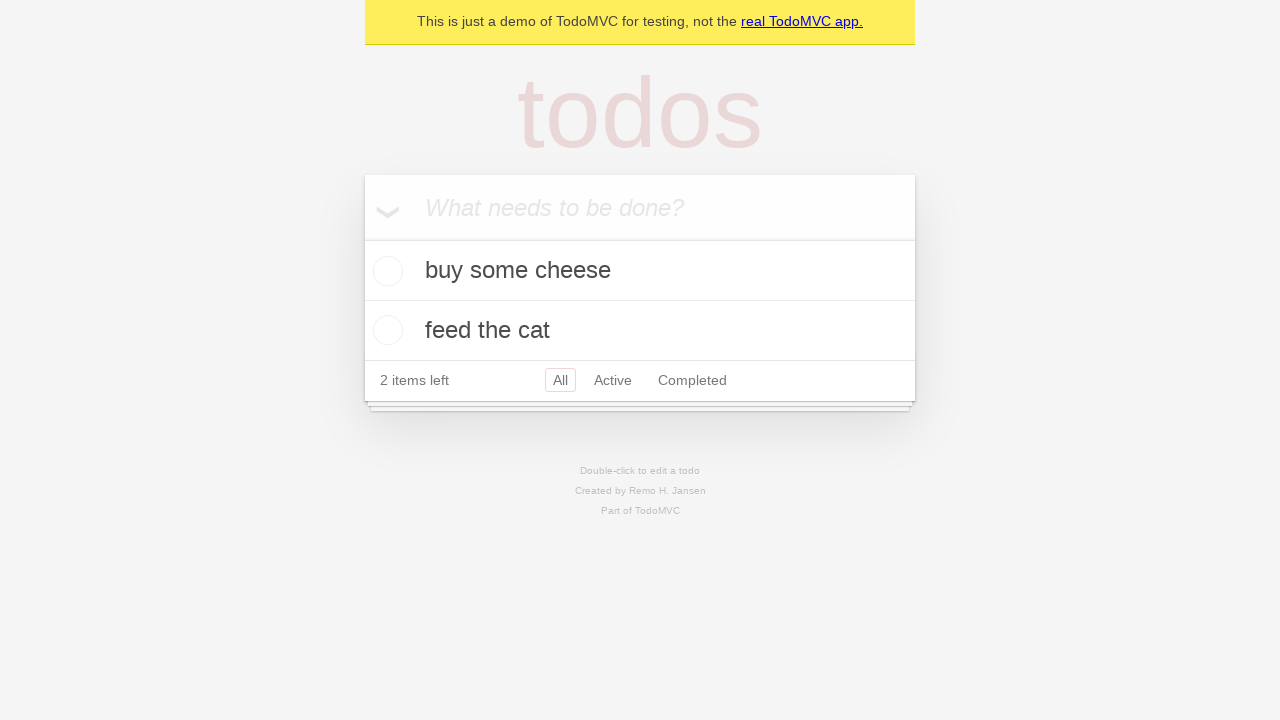

Located first todo item
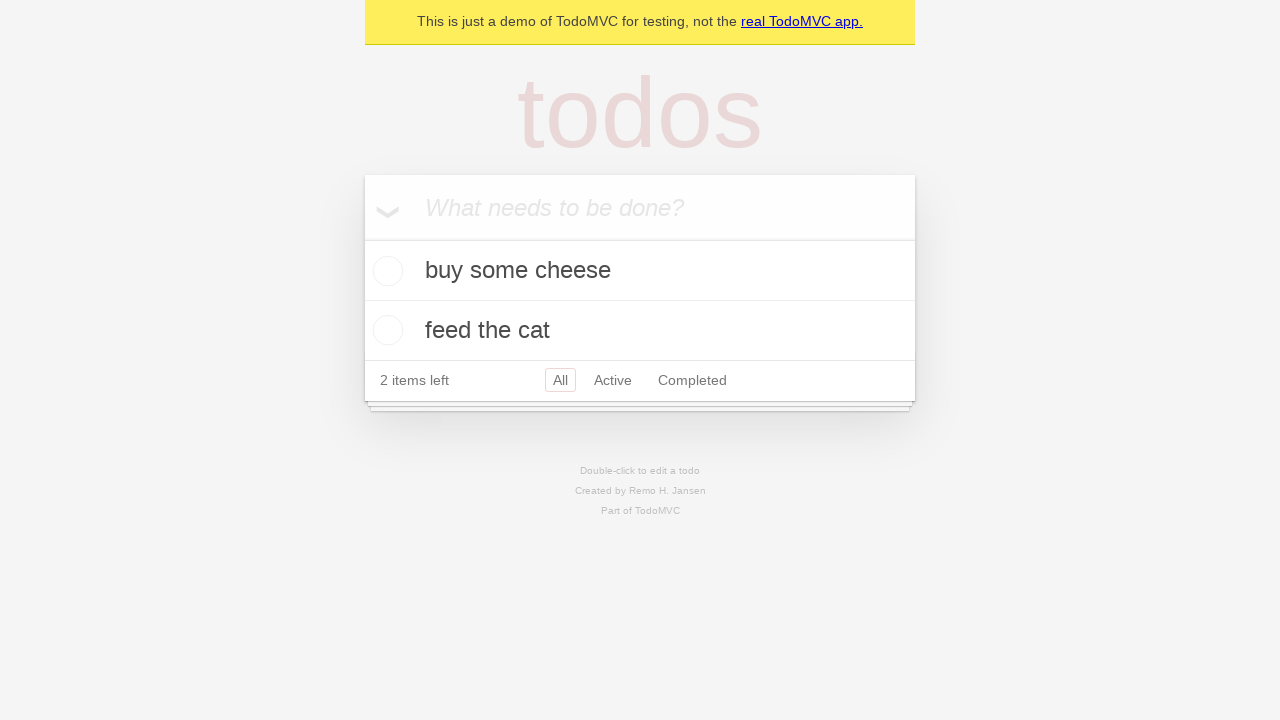

Located checkbox for first todo item
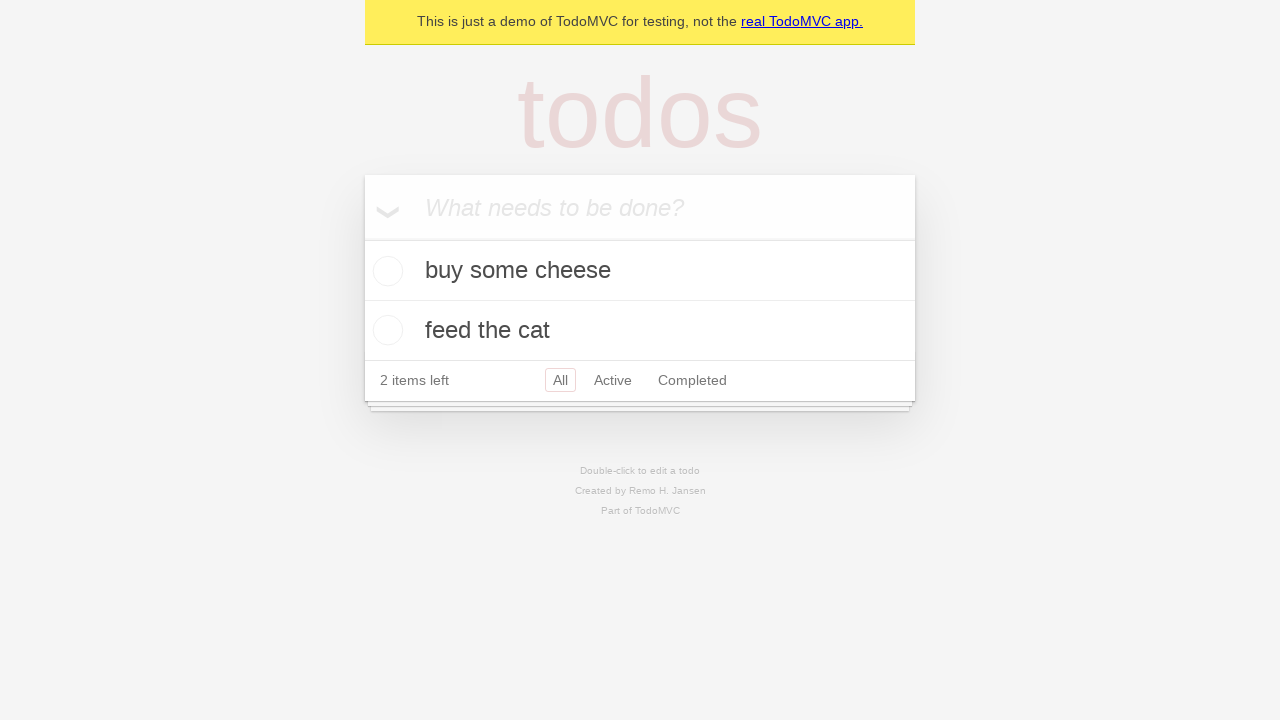

Checked first todo item as complete at (385, 271) on internal:testid=[data-testid="todo-item"s] >> nth=0 >> internal:role=checkbox
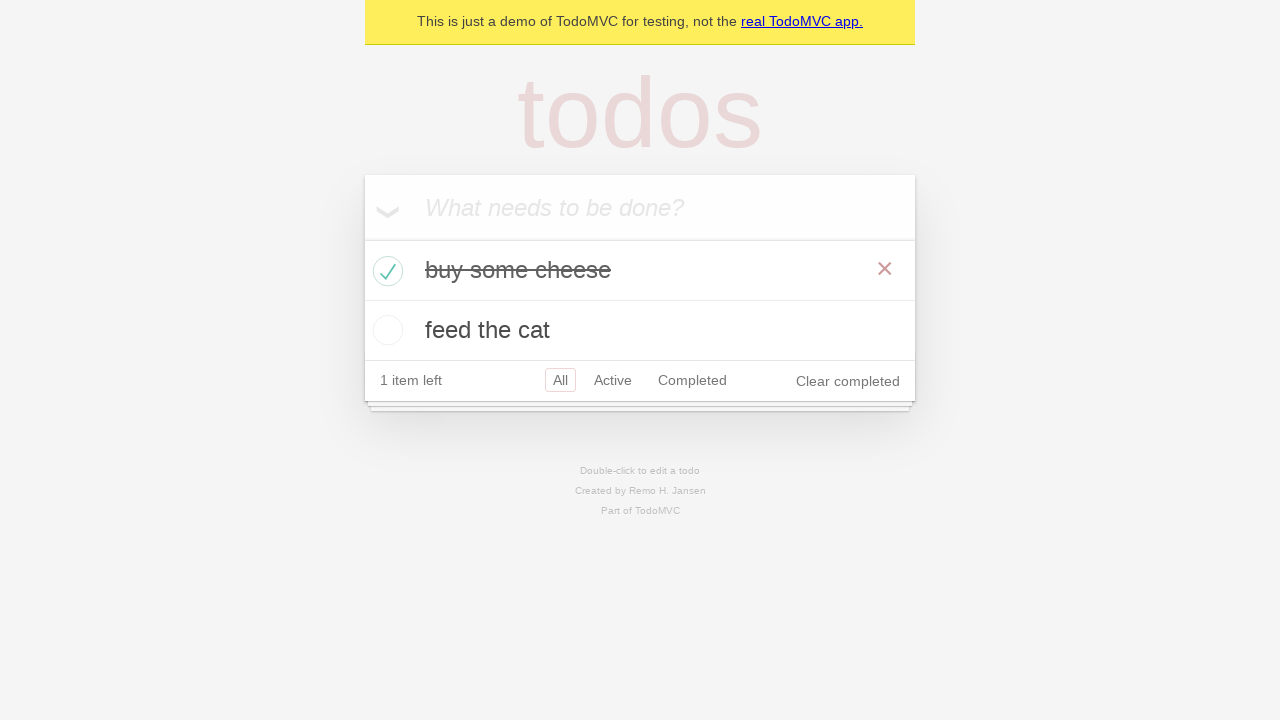

Unchecked first todo item to mark as incomplete at (385, 271) on internal:testid=[data-testid="todo-item"s] >> nth=0 >> internal:role=checkbox
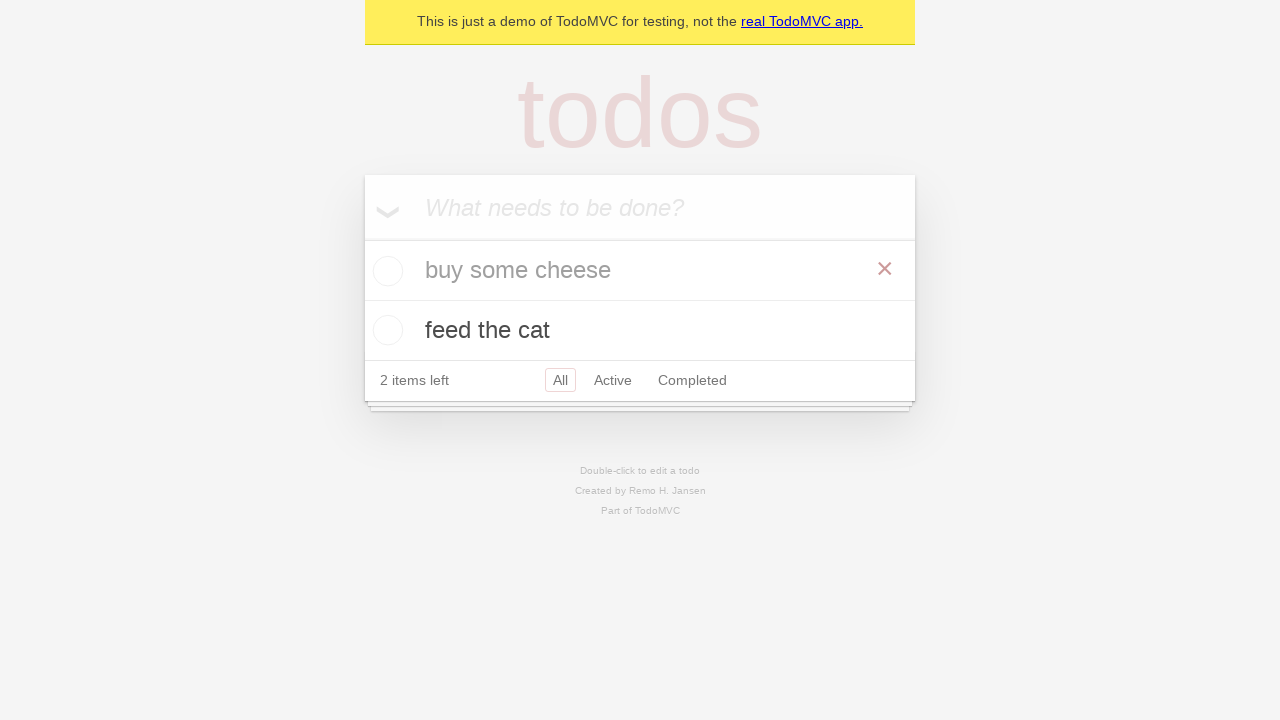

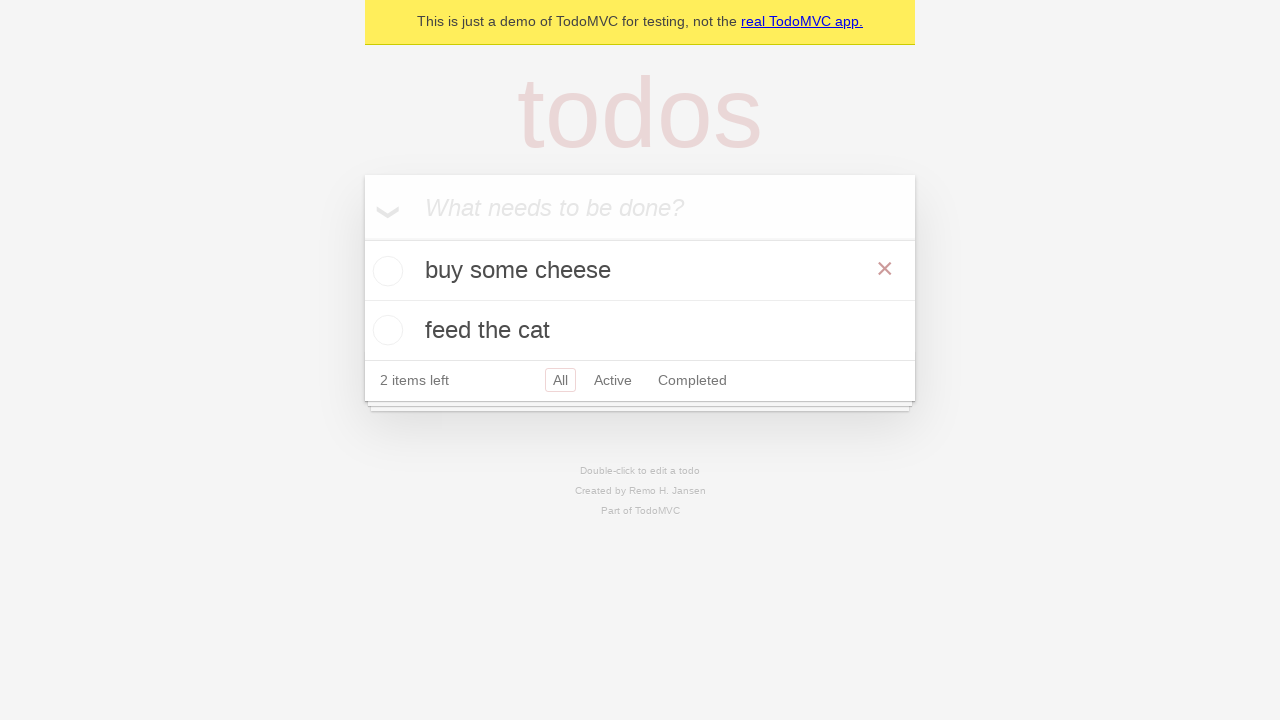